Tests a math form by reading a value from the page, calculating a formula result, filling the answer field, selecting radio and checkbox options, and submitting the form

Starting URL: http://suninjuly.github.io/math.html

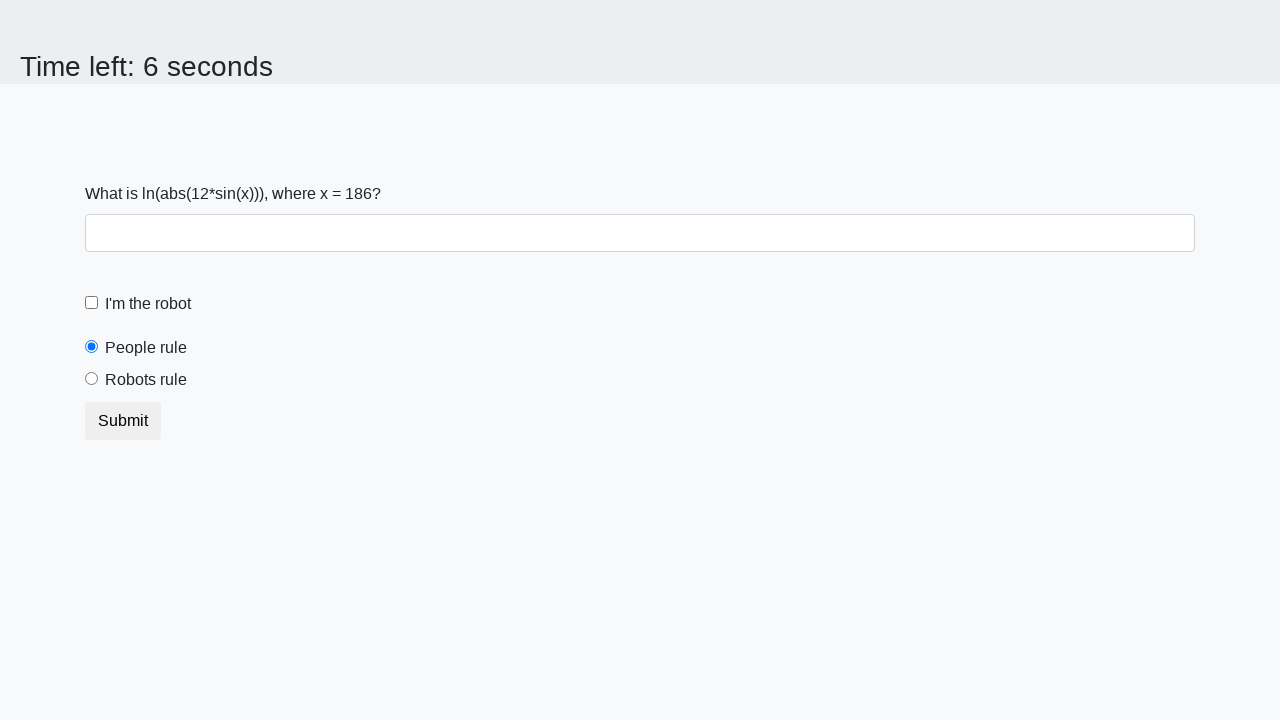

Located the x value element on the math form
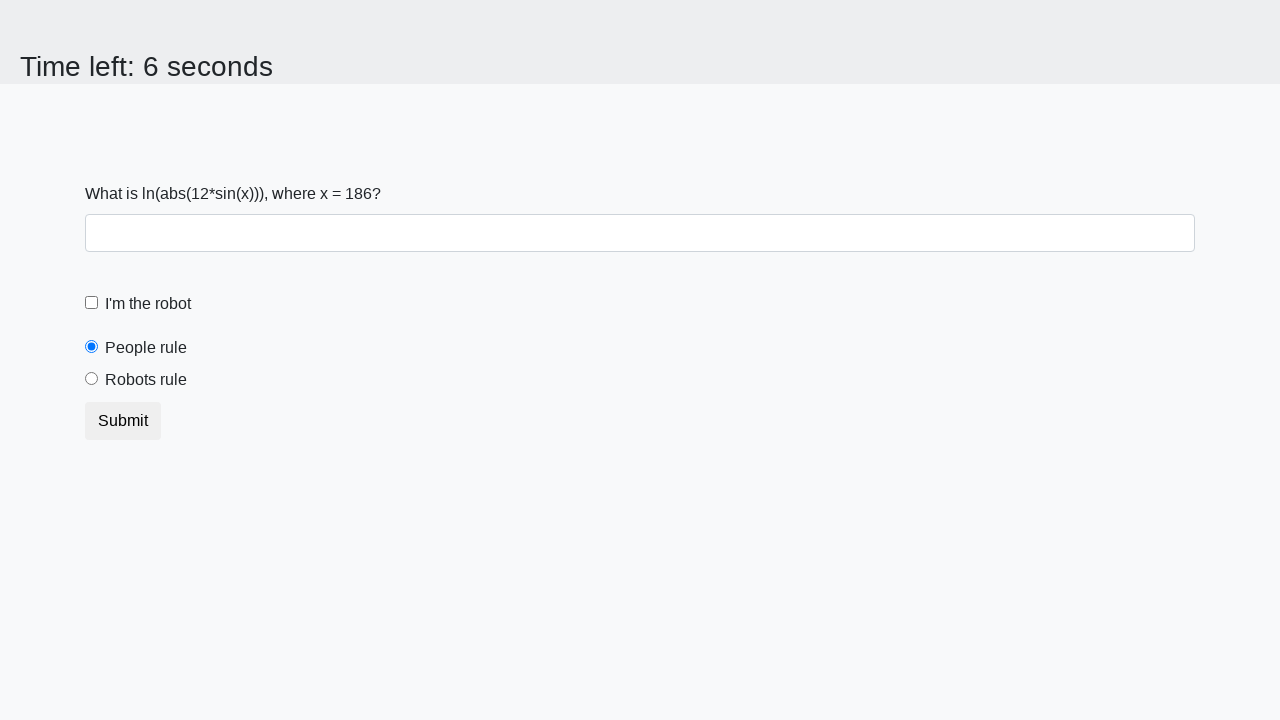

Retrieved x value from the page
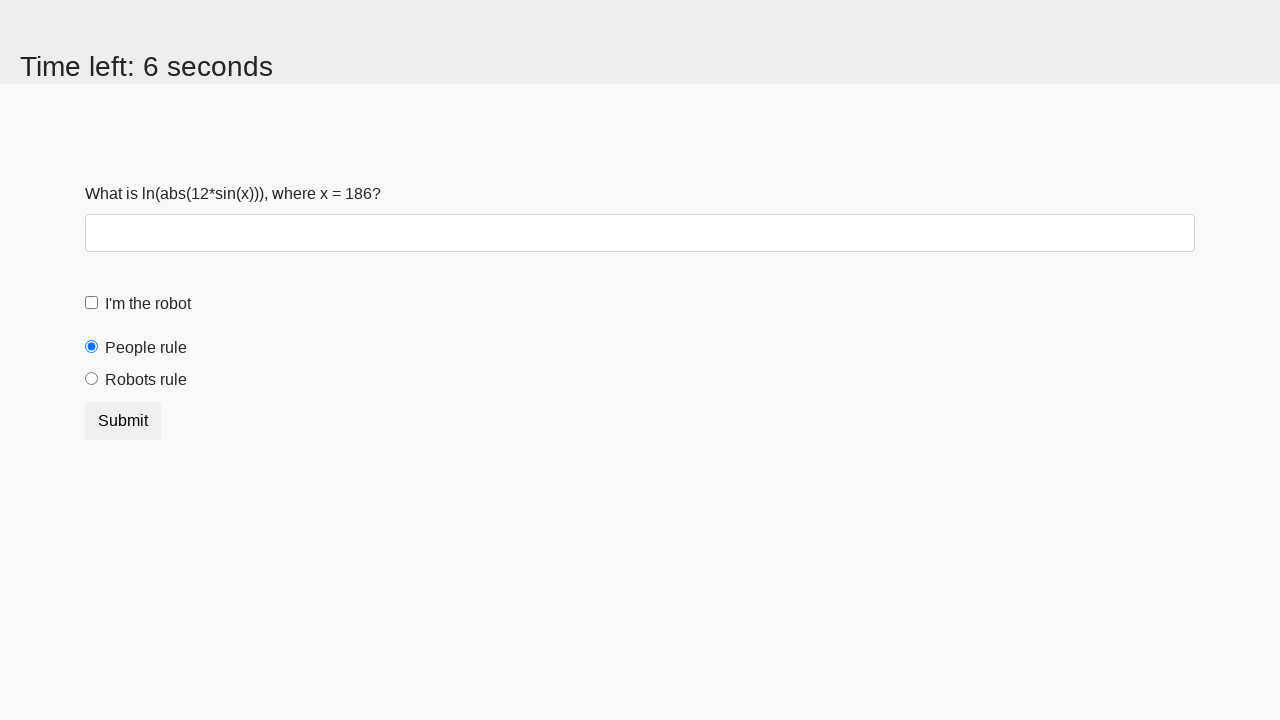

Calculated the formula result using logarithm and sine
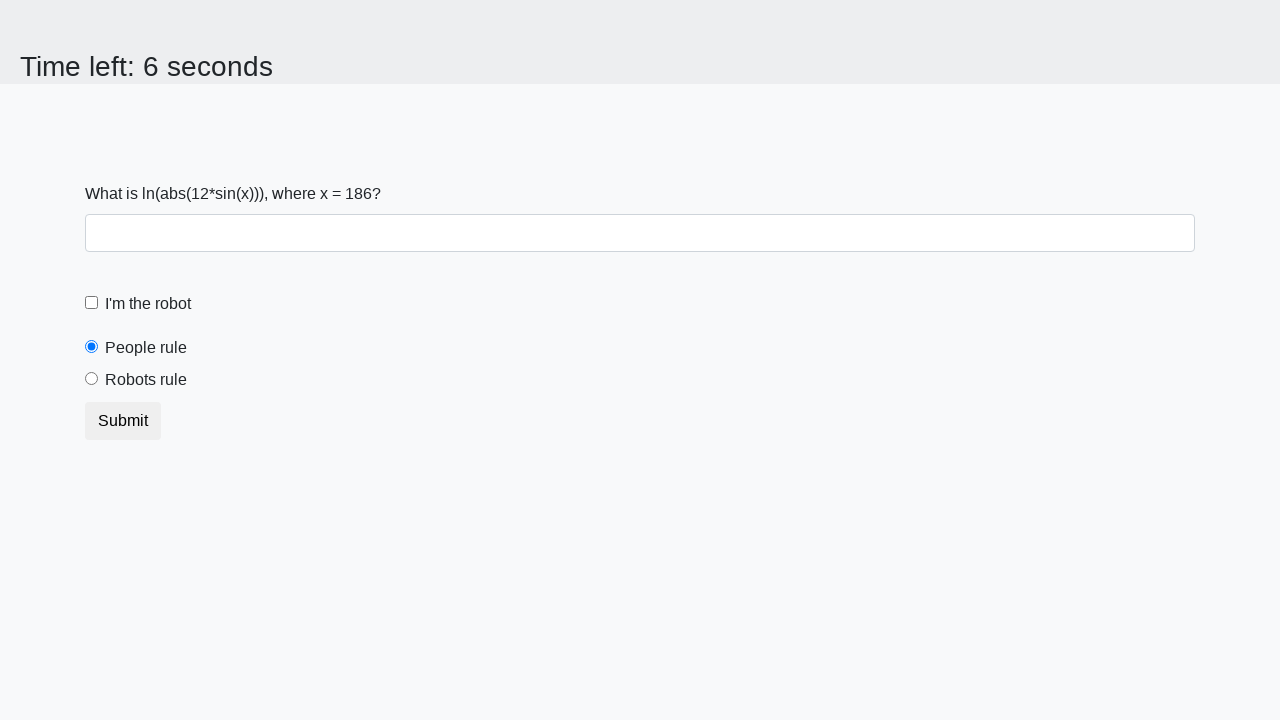

Filled the answer field with the calculated result on #answer
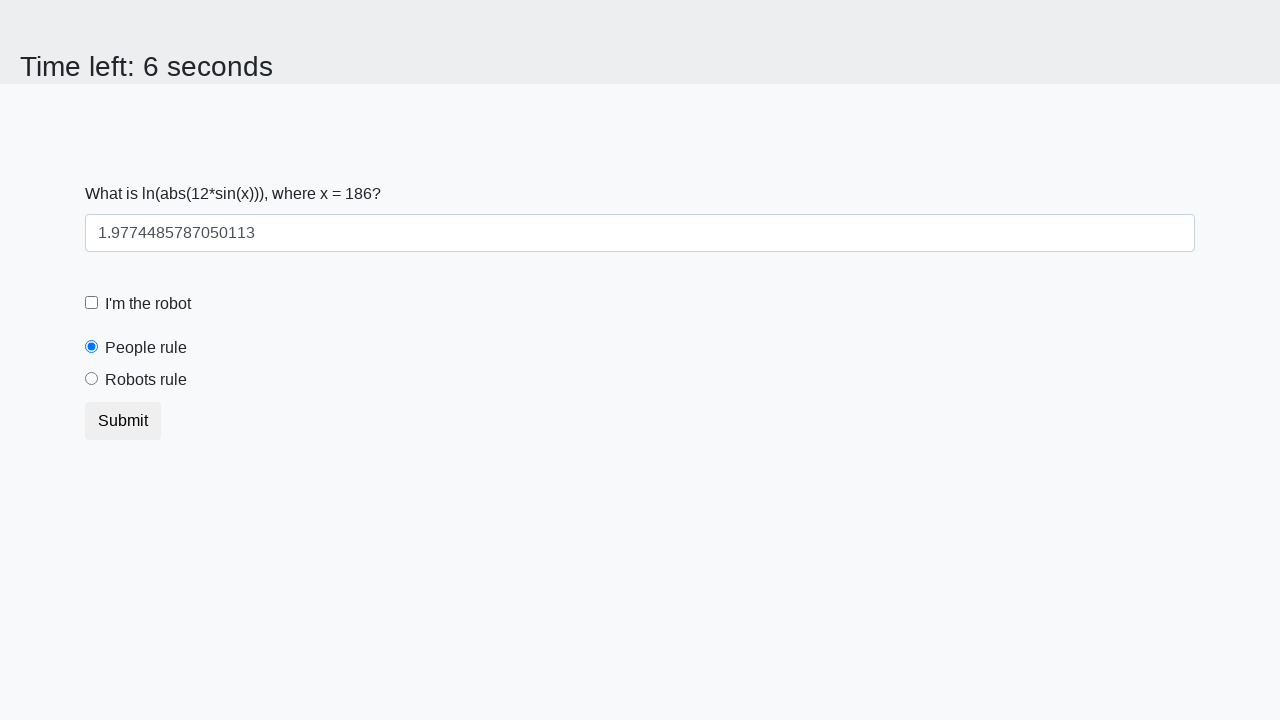

Selected the 'robotsRule' radio button option at (146, 380) on label[for='robotsRule']
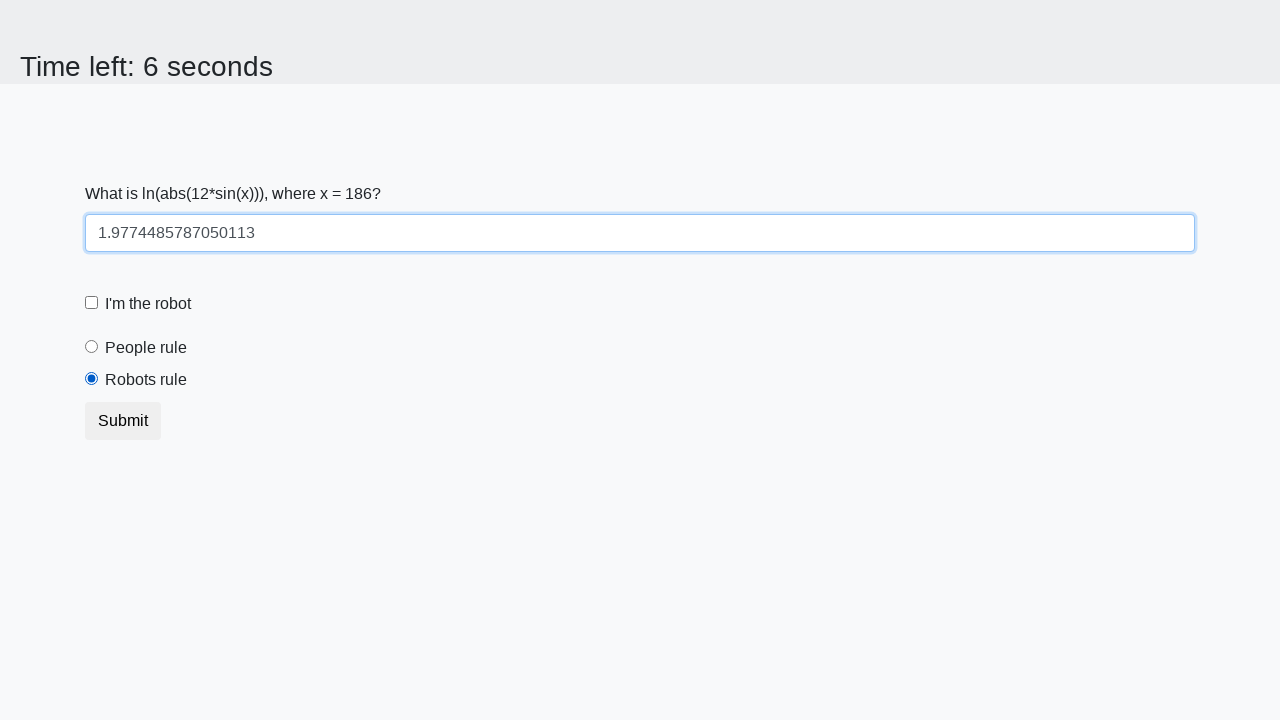

Checked the 'robotCheckbox' checkbox at (148, 304) on label[for='robotCheckbox']
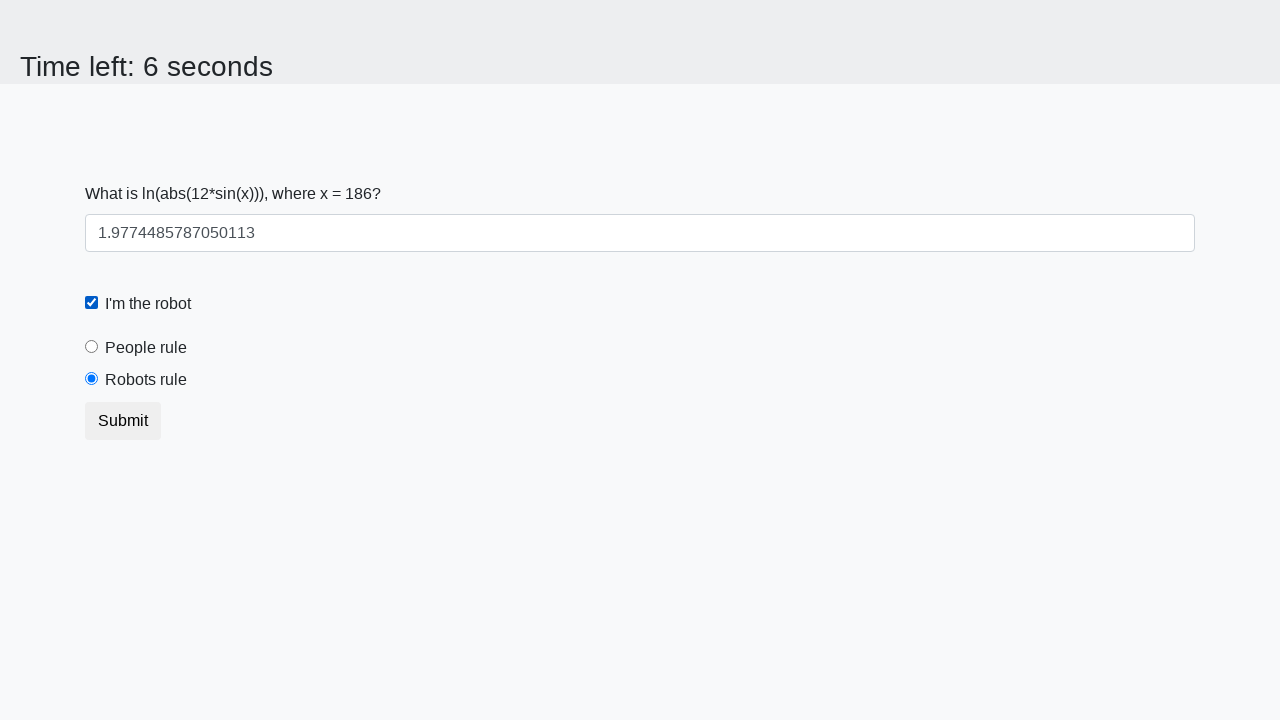

Clicked the submit button to submit the form at (123, 421) on button.btn
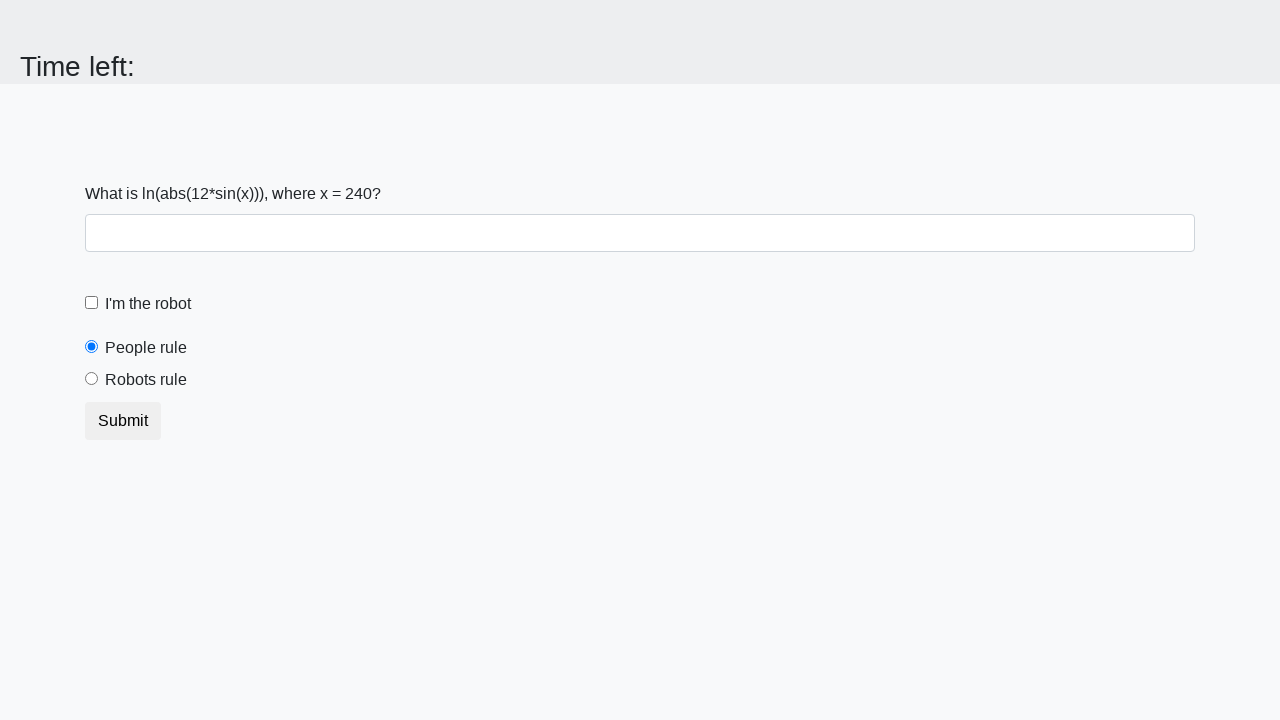

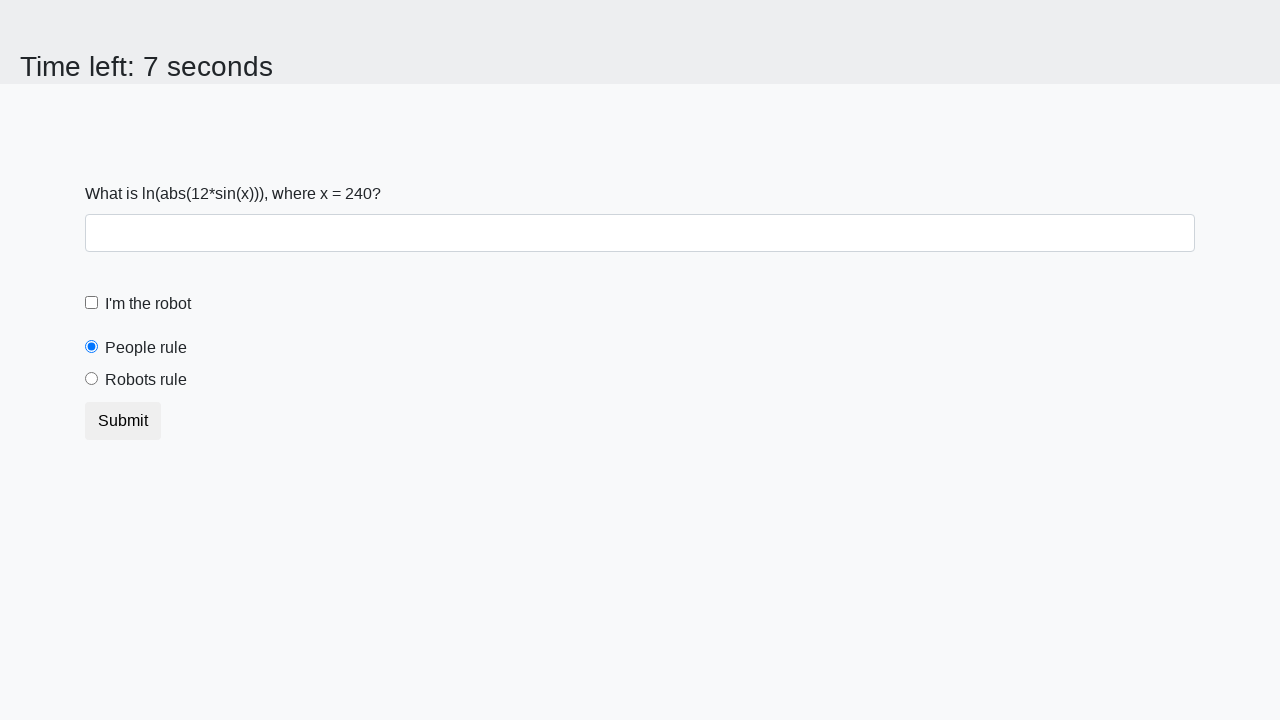